Tests that the Clear completed button displays correct text after marking an item complete

Starting URL: https://demo.playwright.dev/todomvc

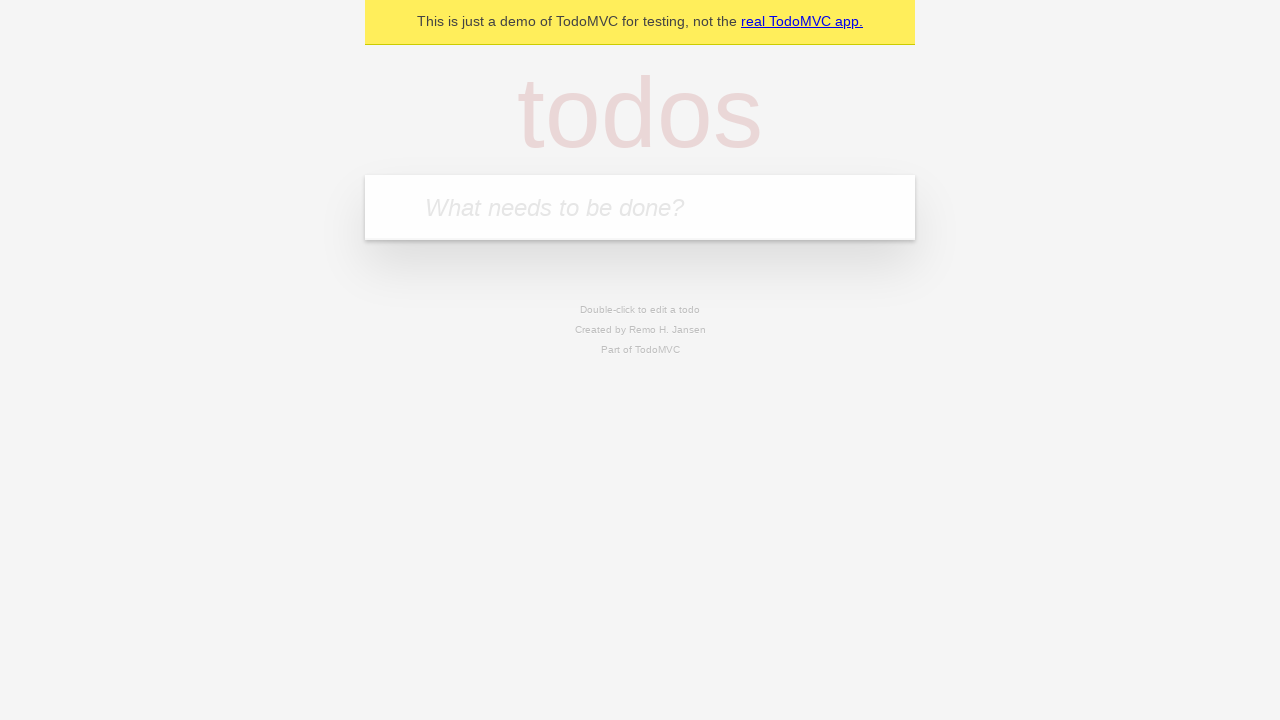

Filled new todo field with 'buy some cheese' on internal:attr=[placeholder="What needs to be done?"i]
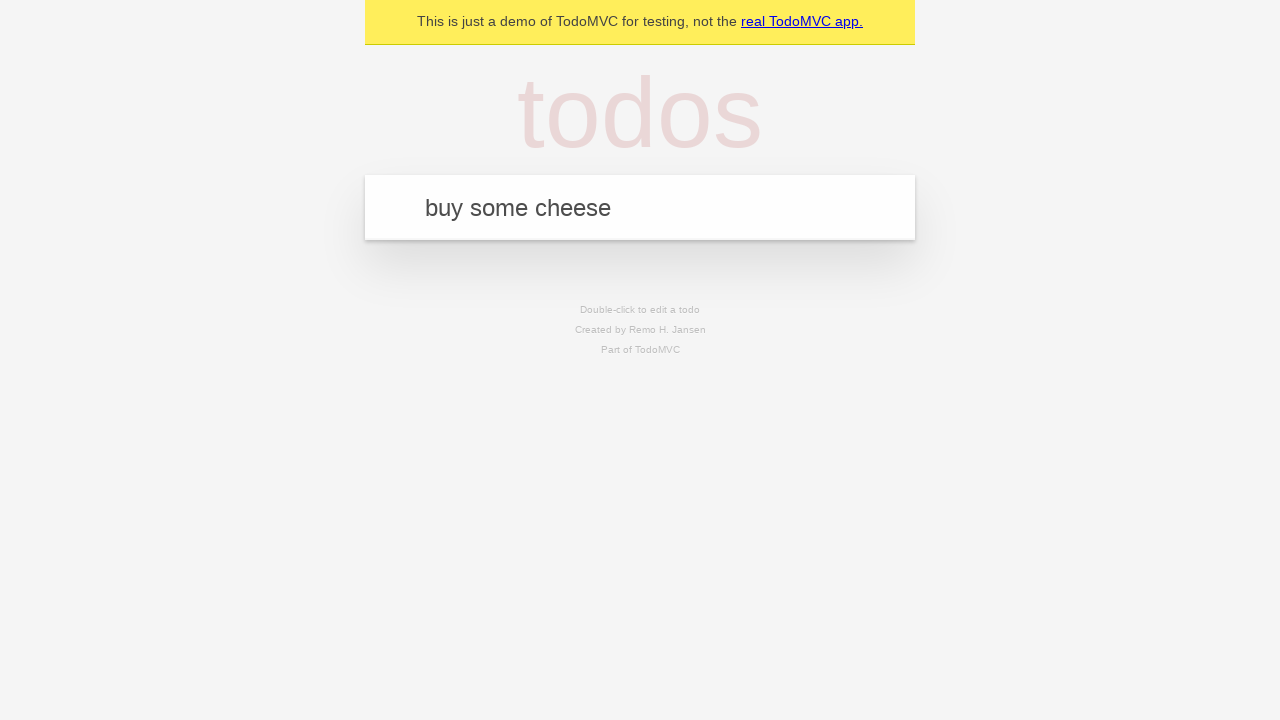

Pressed Enter to add todo 'buy some cheese' on internal:attr=[placeholder="What needs to be done?"i]
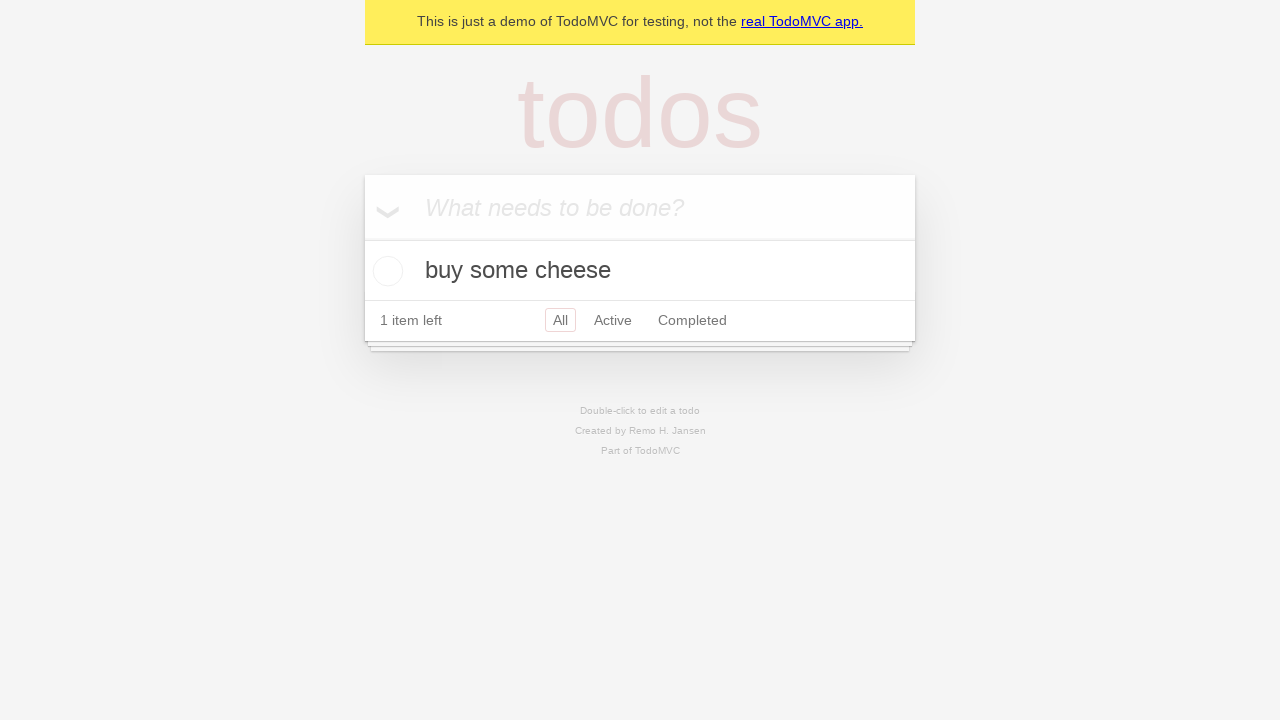

Filled new todo field with 'feed the cat' on internal:attr=[placeholder="What needs to be done?"i]
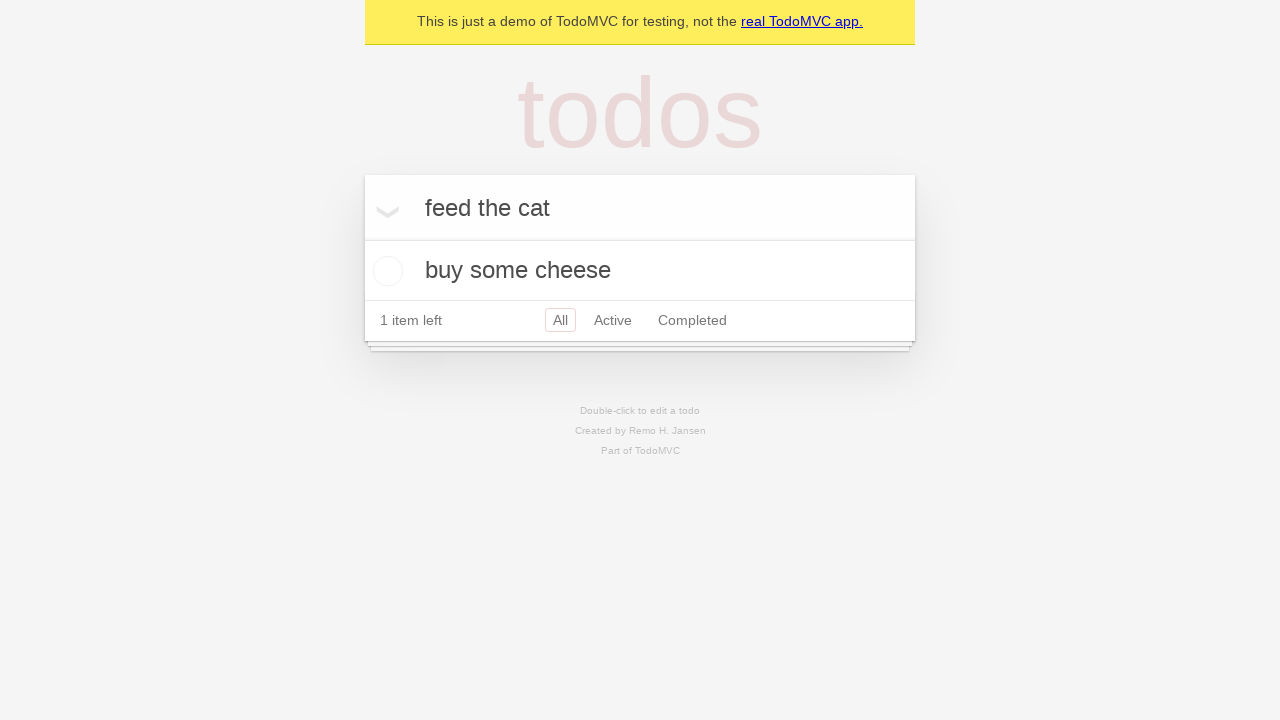

Pressed Enter to add todo 'feed the cat' on internal:attr=[placeholder="What needs to be done?"i]
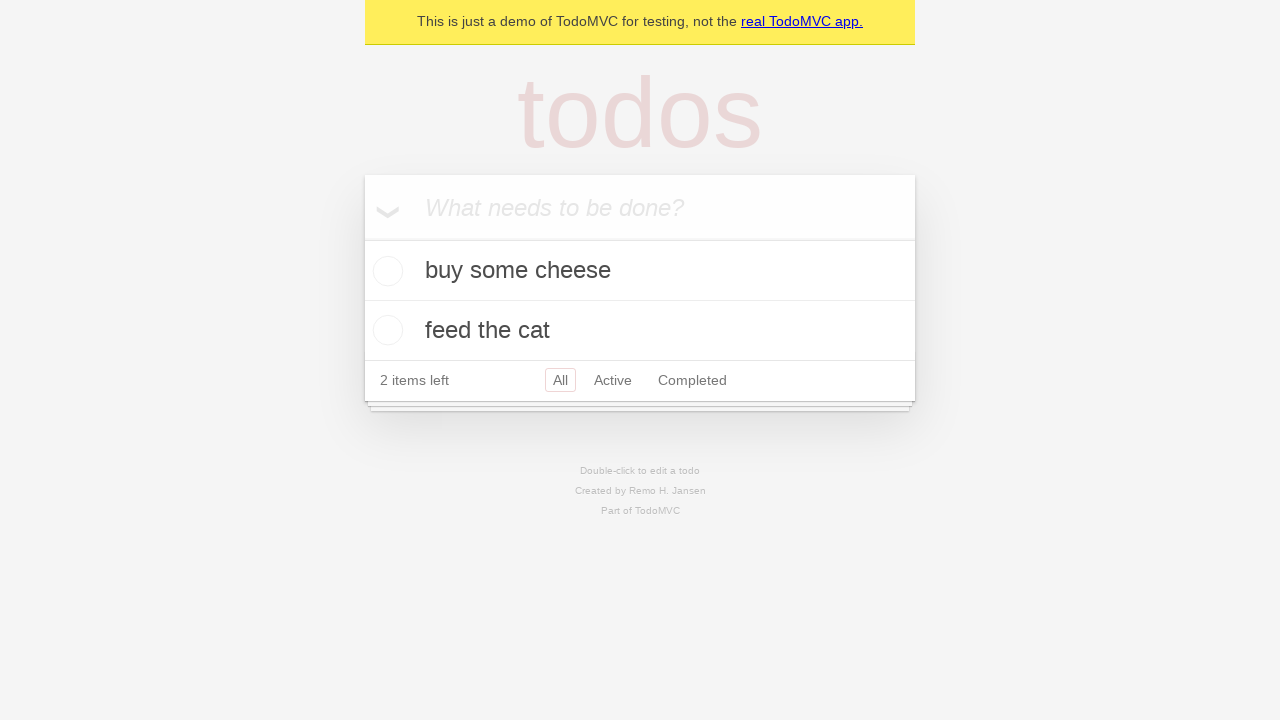

Filled new todo field with 'book a doctors appointment' on internal:attr=[placeholder="What needs to be done?"i]
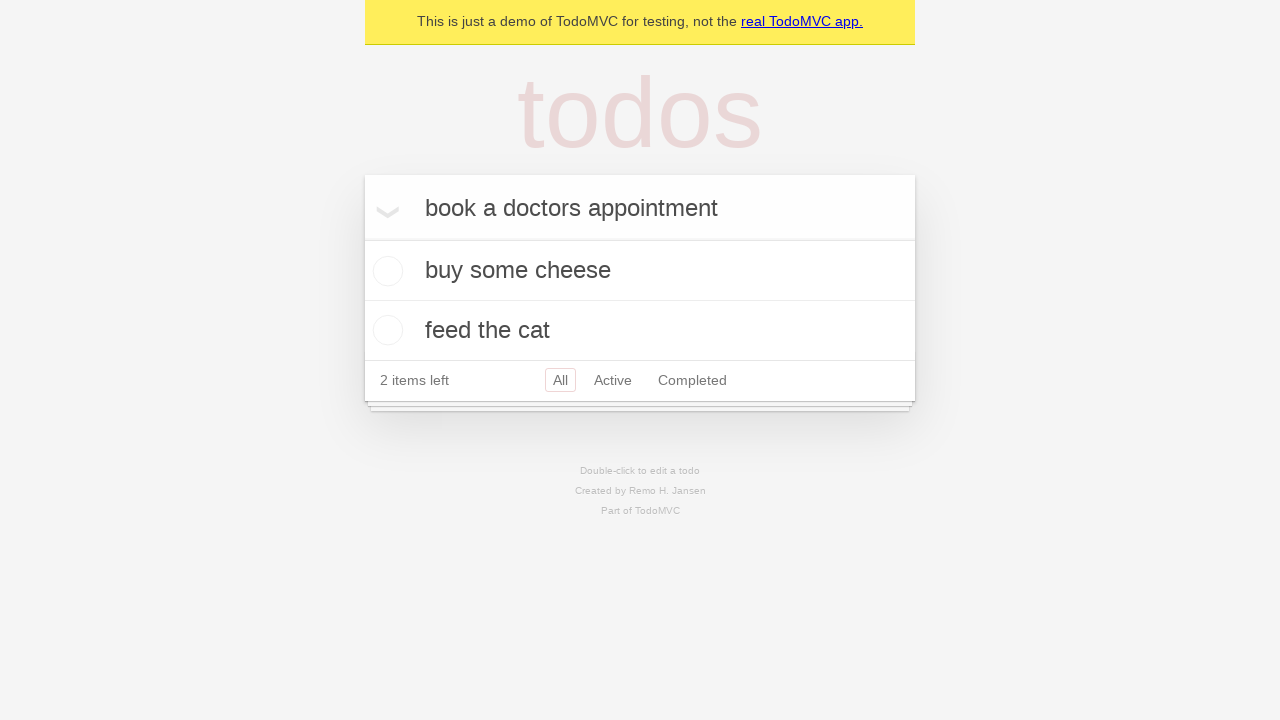

Pressed Enter to add todo 'book a doctors appointment' on internal:attr=[placeholder="What needs to be done?"i]
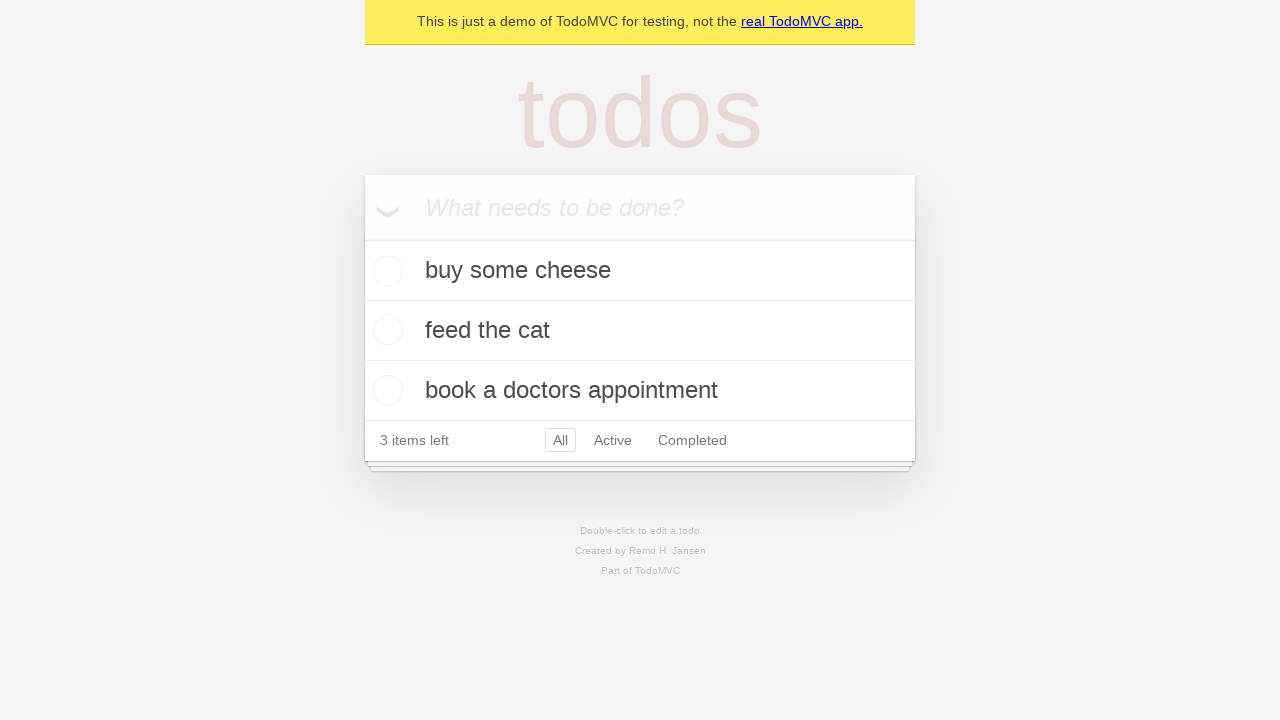

All three todos loaded successfully
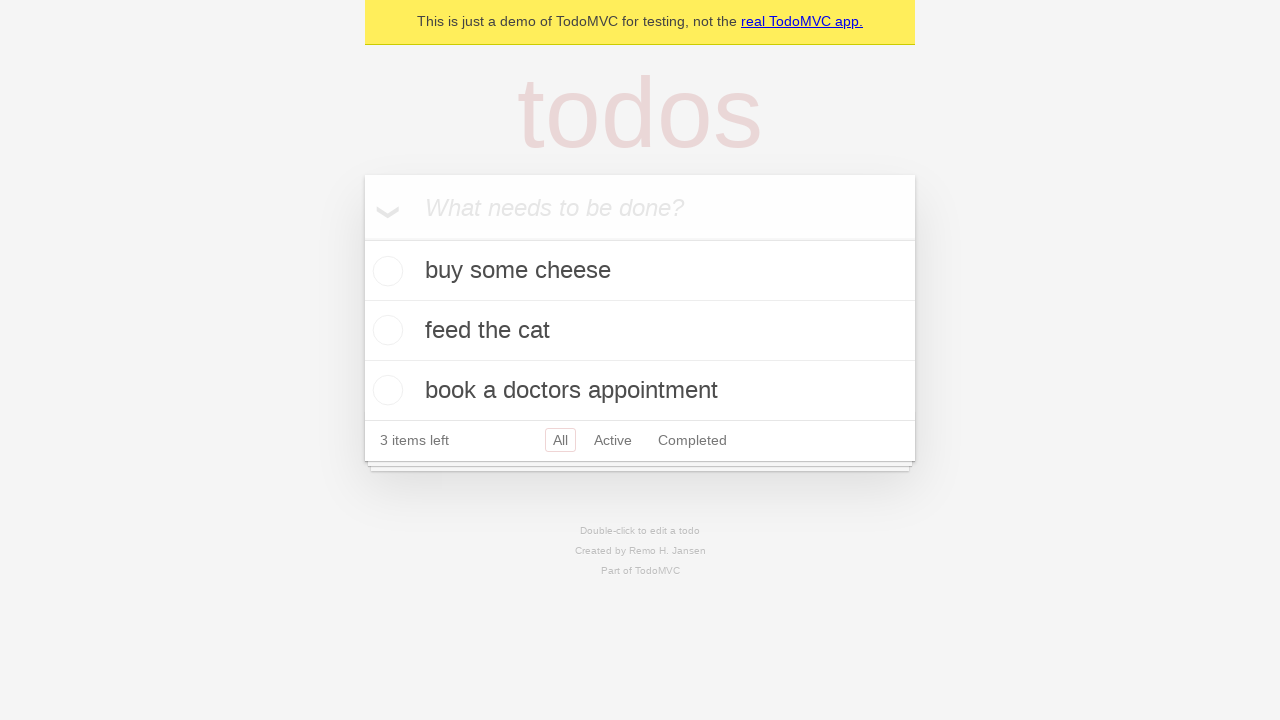

Marked first todo item as complete at (385, 271) on .todo-list li .toggle >> nth=0
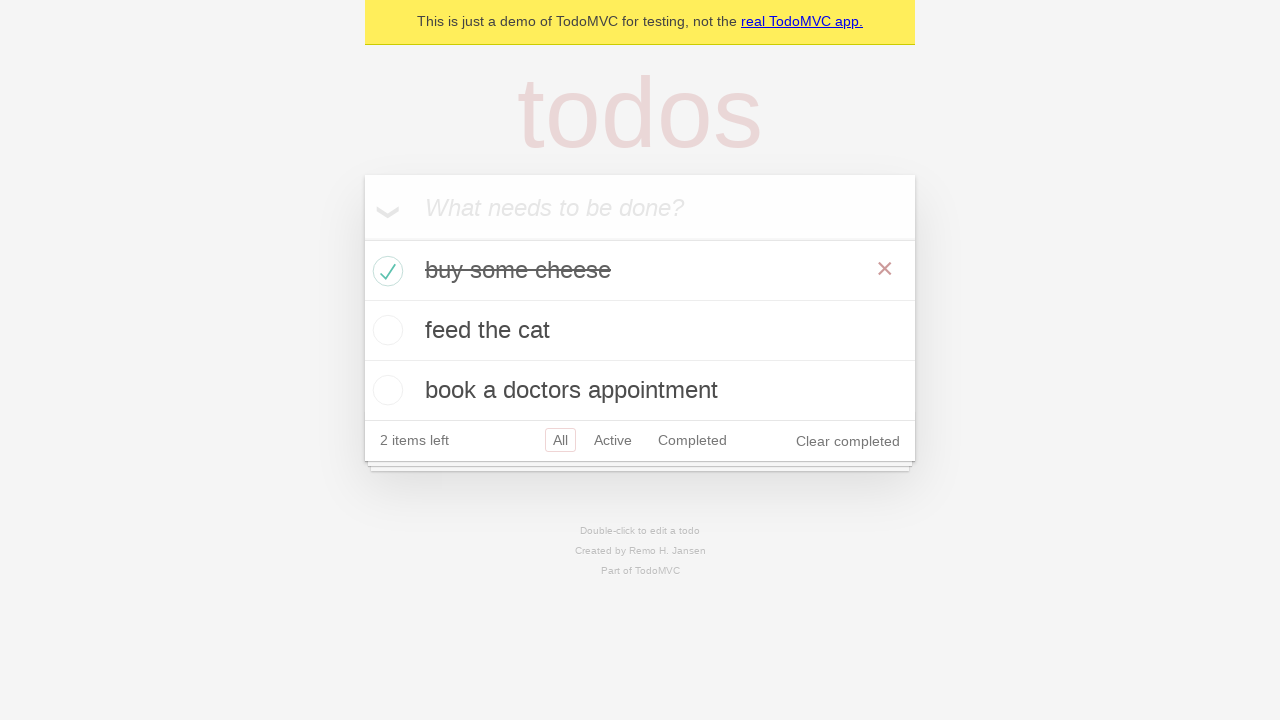

Clear completed button is now visible
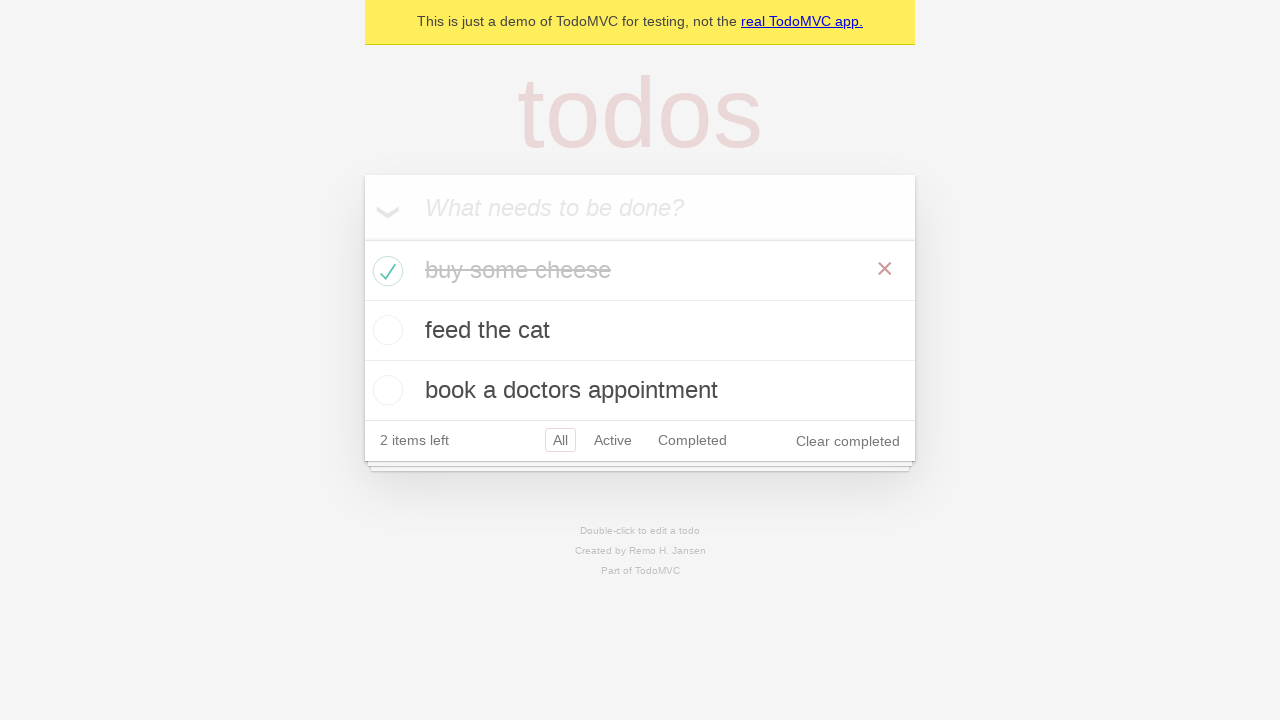

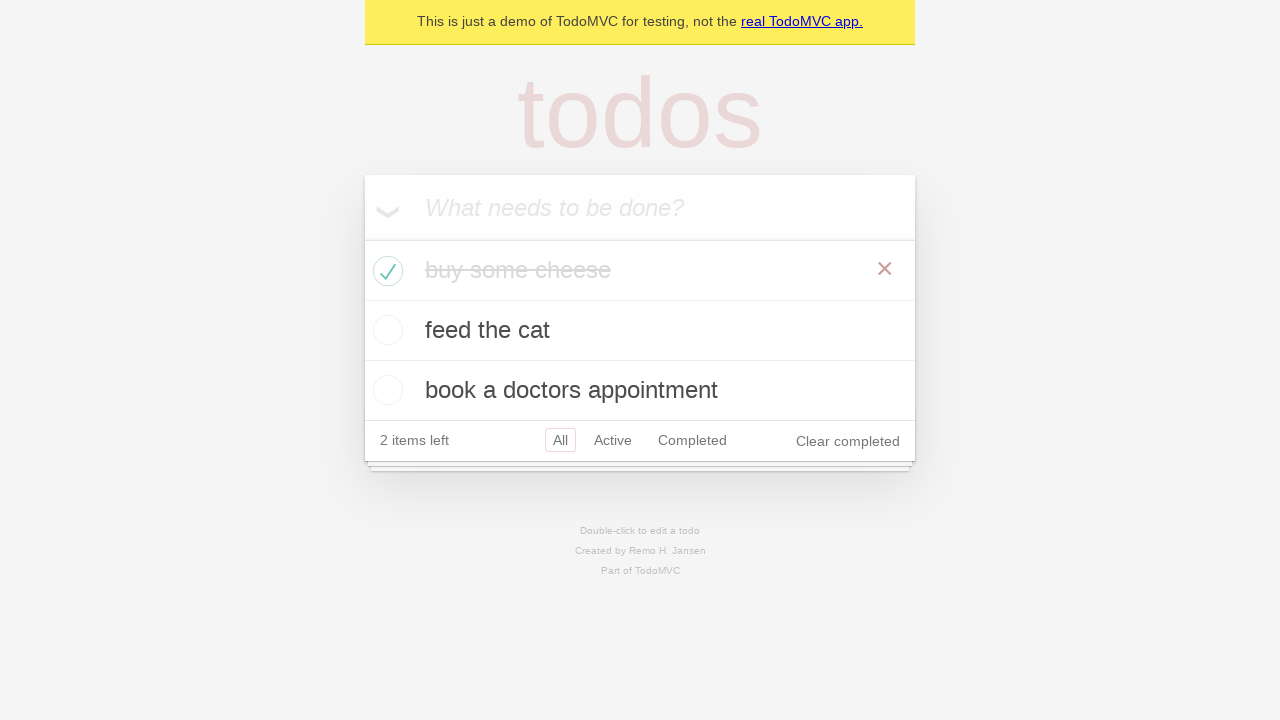